Tests mouse hover interaction by hovering over a menu element to reveal a dropdown and clicking on the "Reload" option from the submenu.

Starting URL: https://rahulshettyacademy.com/AutomationPractice/

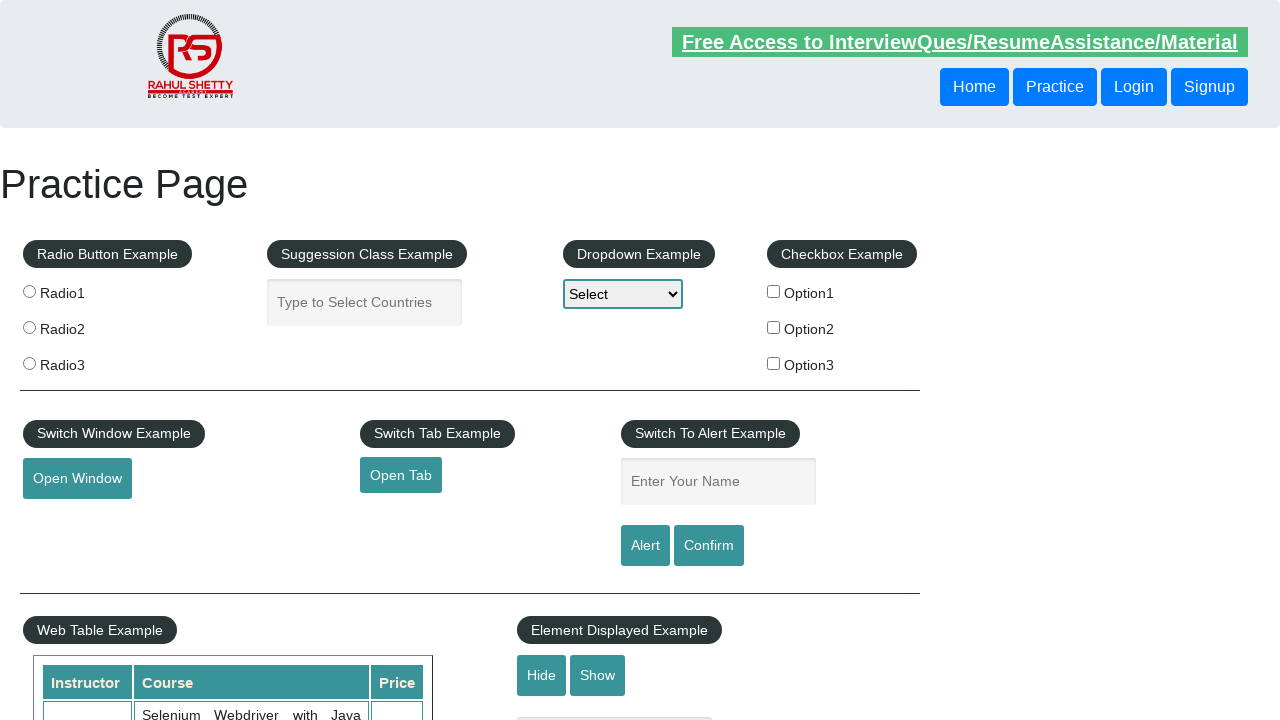

Navigated to AutomationPractice test page
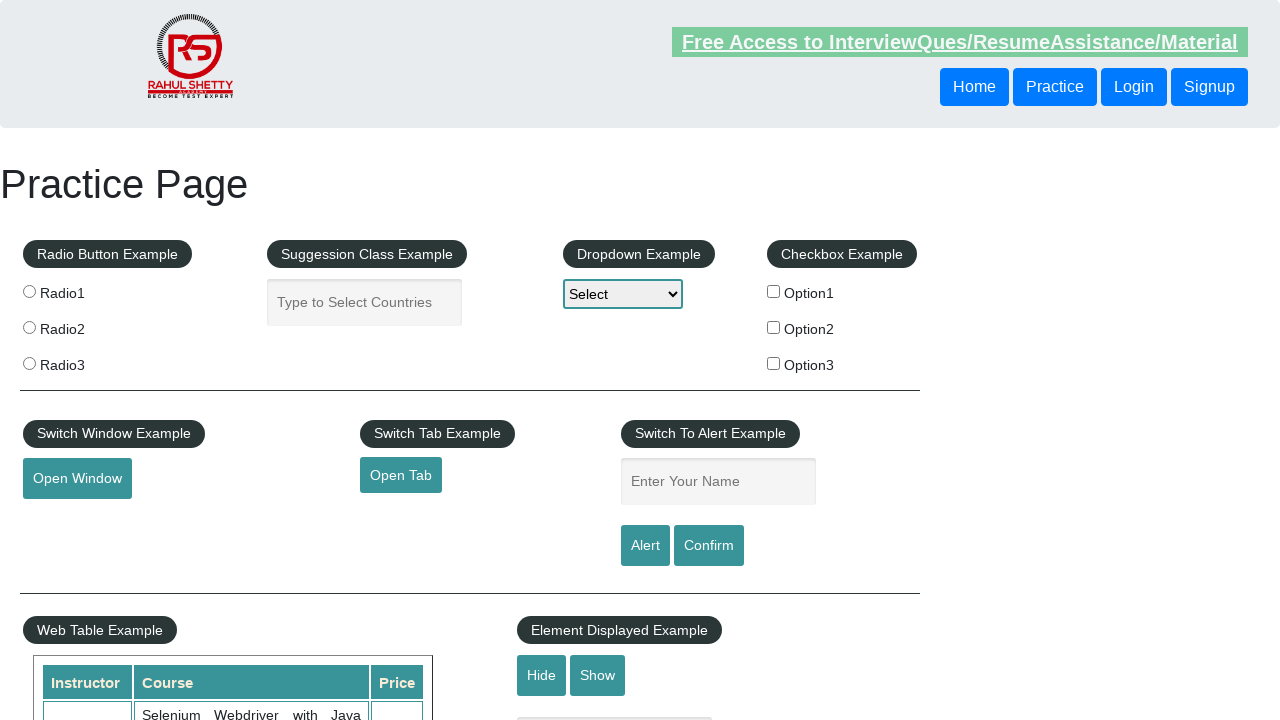

Hovered over menu element to reveal dropdown at (83, 361) on #mousehover
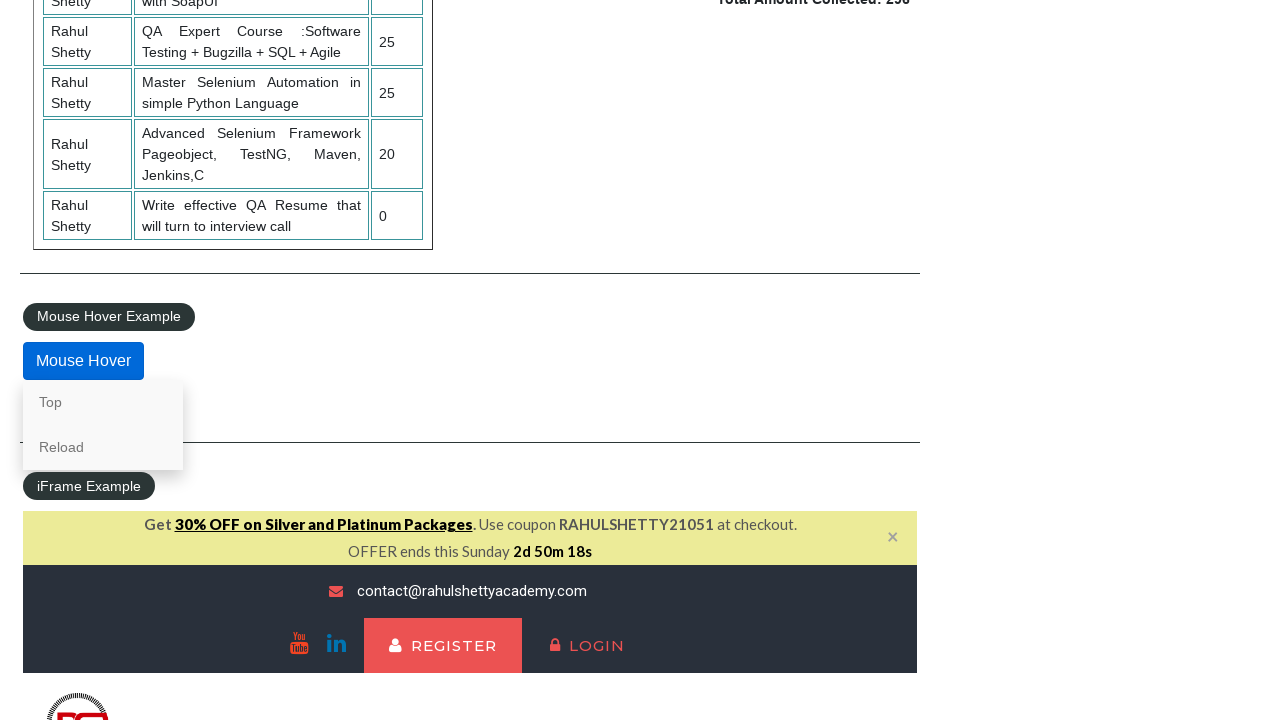

Clicked on 'Reload' option from submenu at (103, 447) on a:text('Reload')
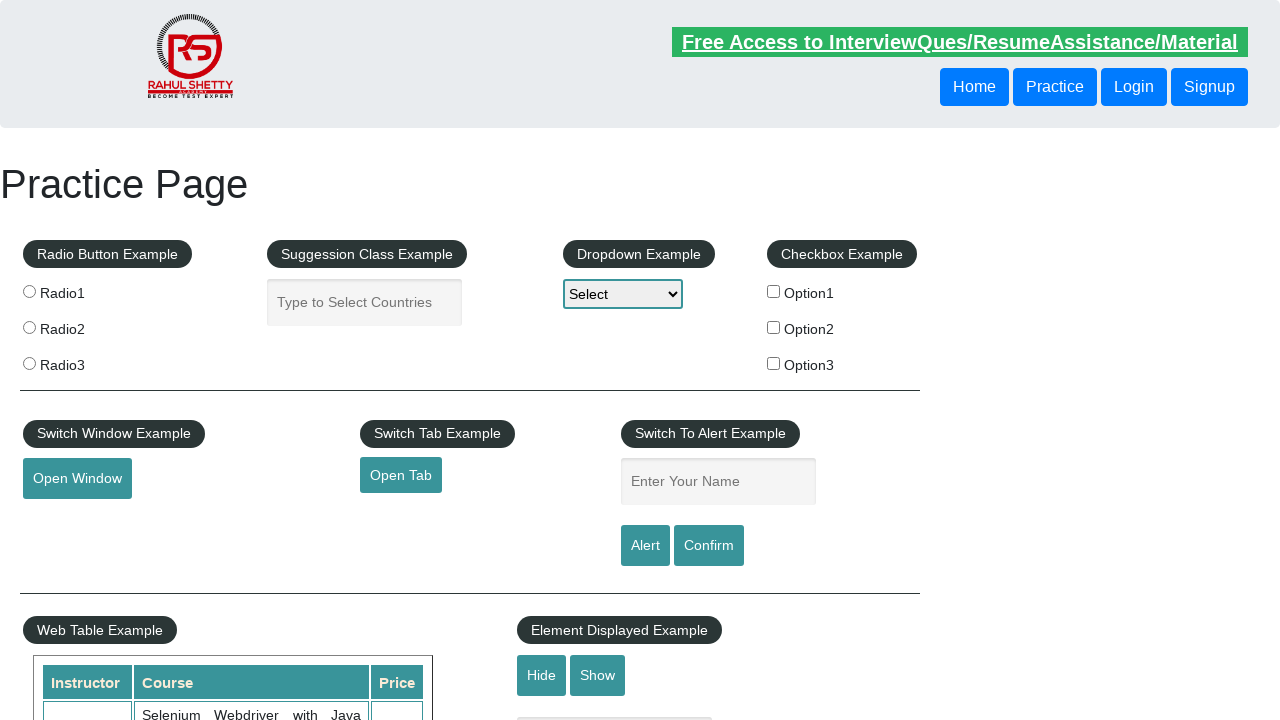

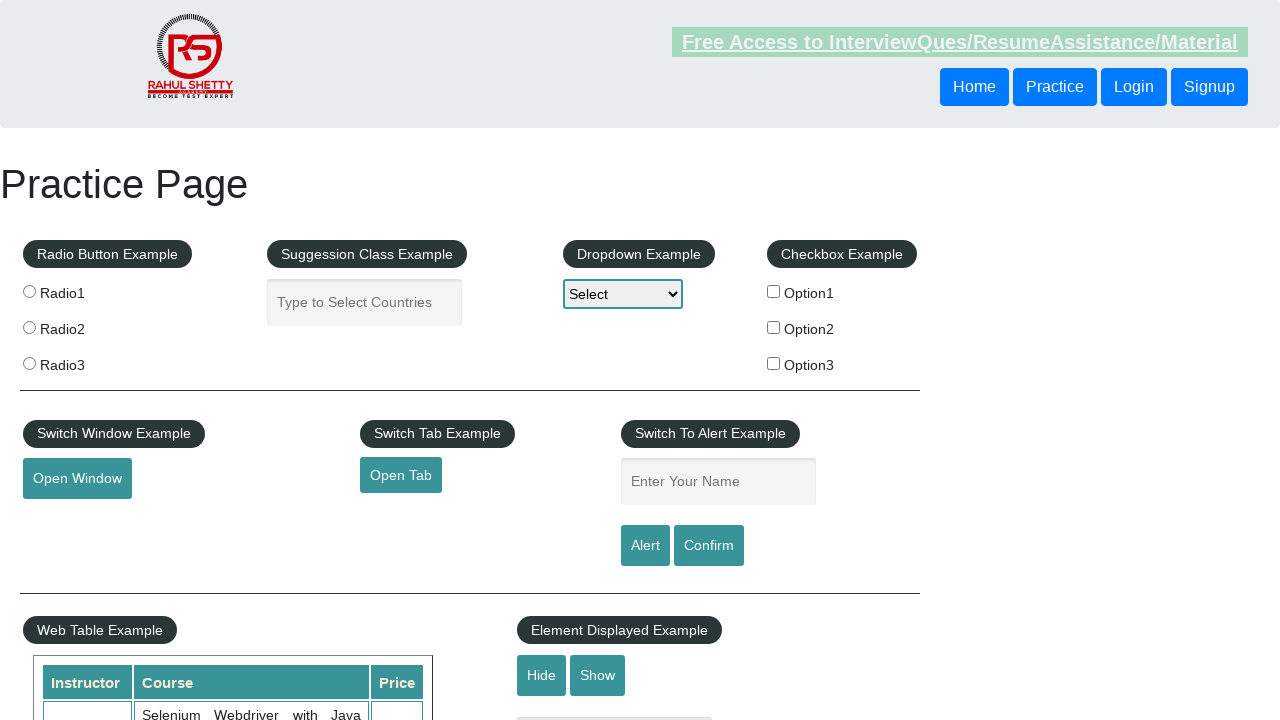